Tests right-click context menu functionality by right-clicking on an image and then hovering over multiple menu items in the popup menu to navigate through nested menus.

Starting URL: https://deluxe-menu.com/popup-mode-sample.html

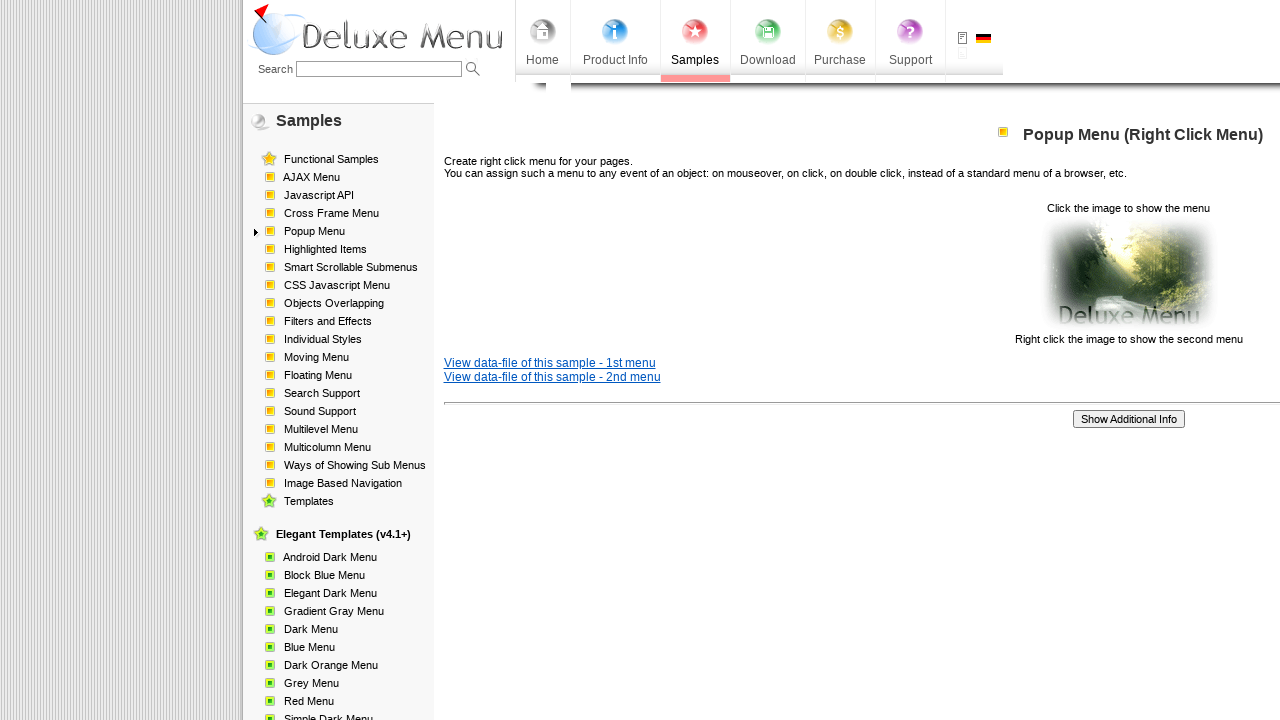

Image element loaded and became visible
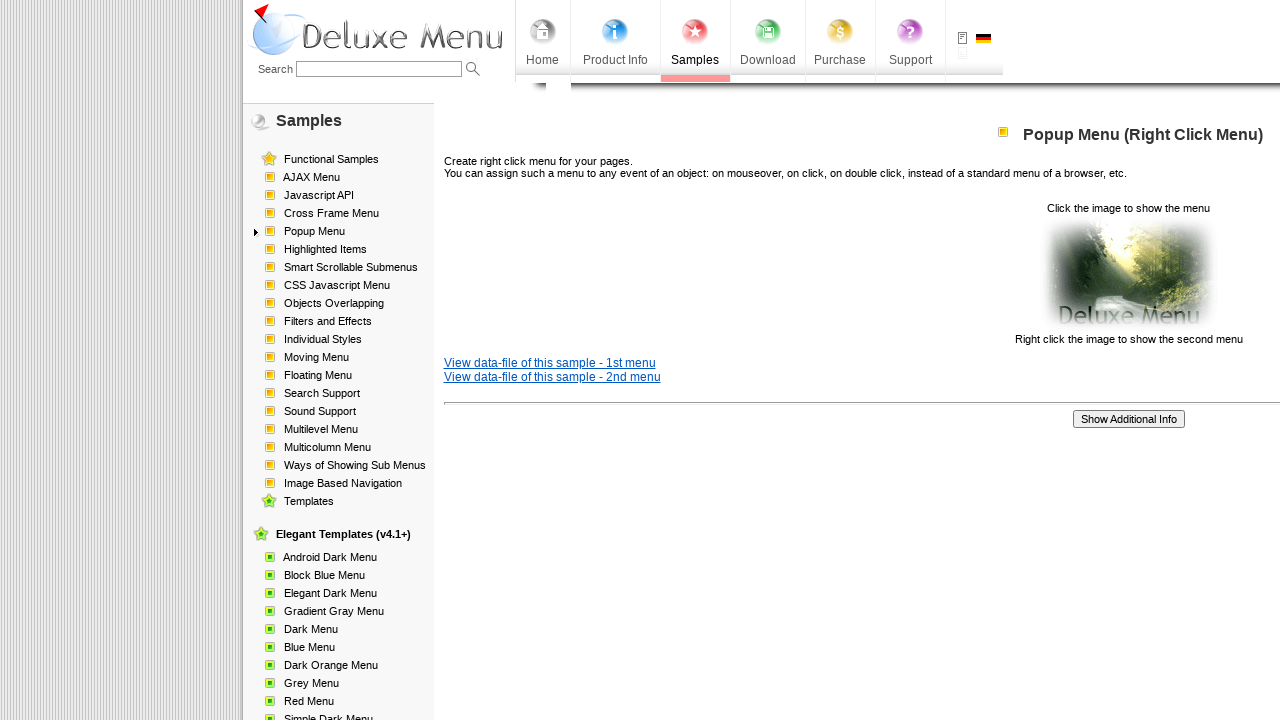

Right-clicked on image to open context menu at (1128, 274) on xpath=//html/body/div/table/tbody/tr/td[2]/div[2]/table[1]/tbody/tr/td[3]/p[2]/i
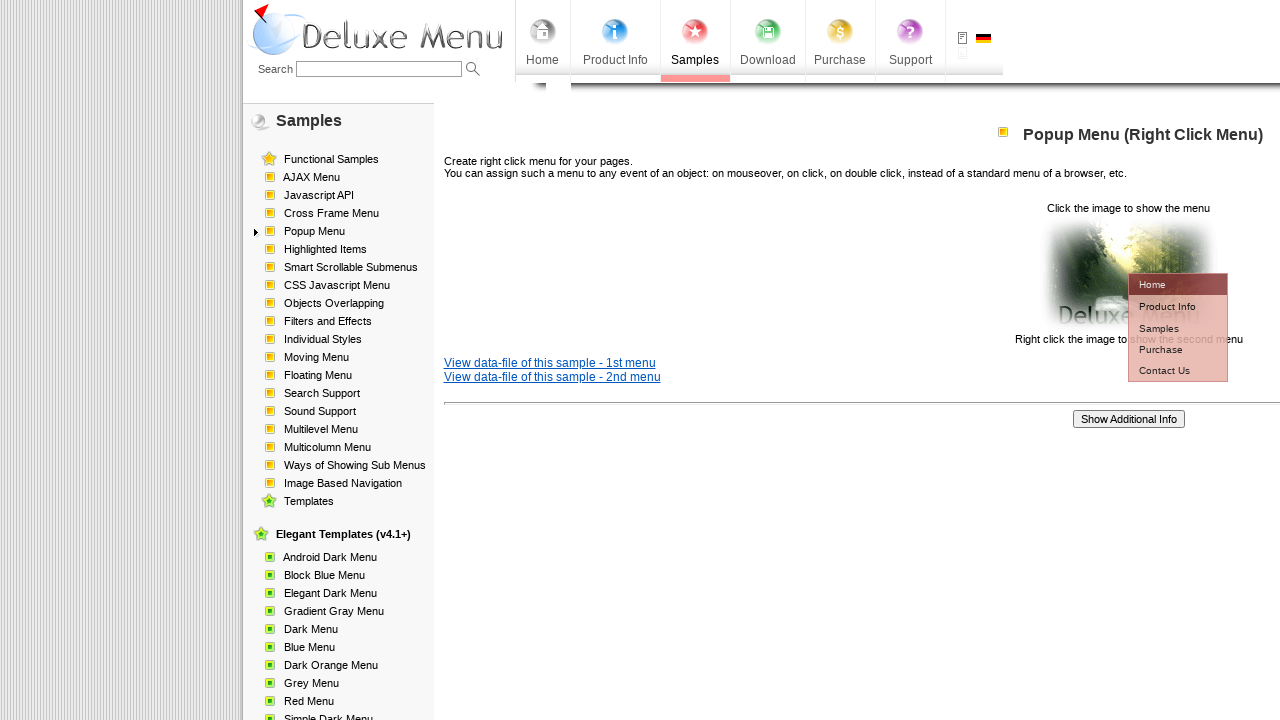

Hovered over first menu item at (1214, 306) on xpath=//*[@id='dm2m1i1tdA']
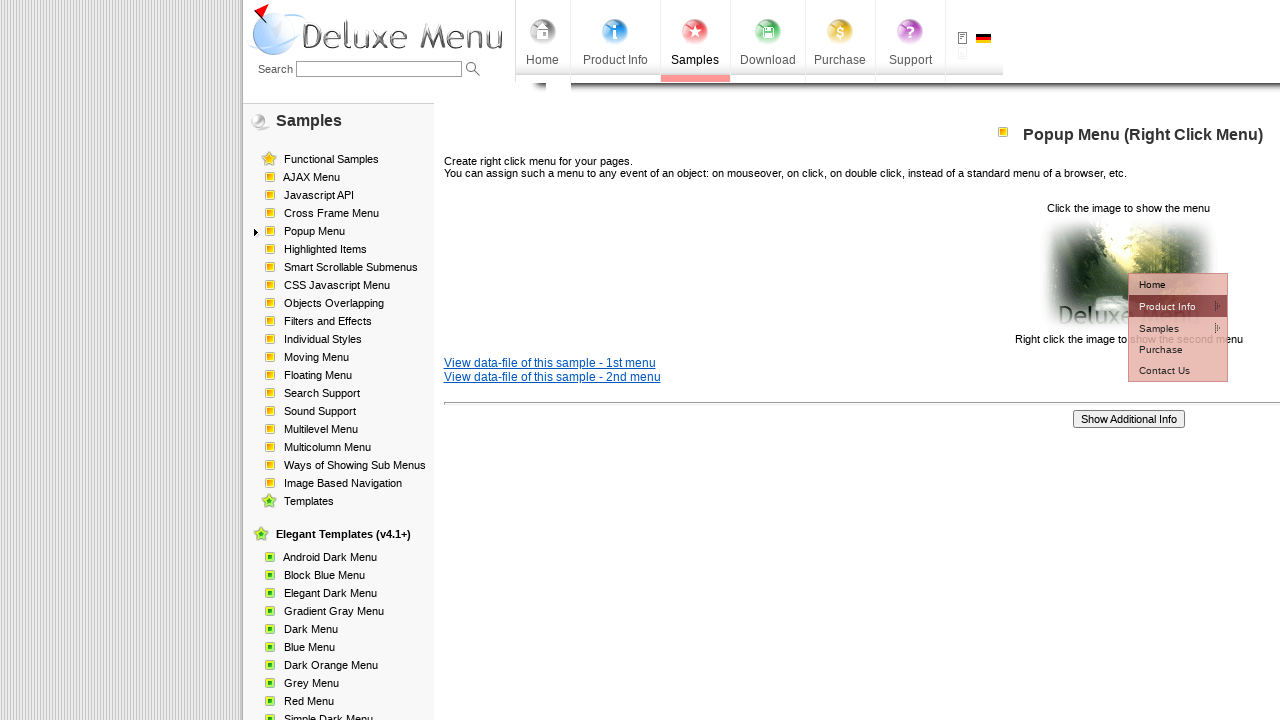

Hovered over second menu item to open submenu at (1052, 327) on xpath=//*[@id='dm2m2i1tdT']
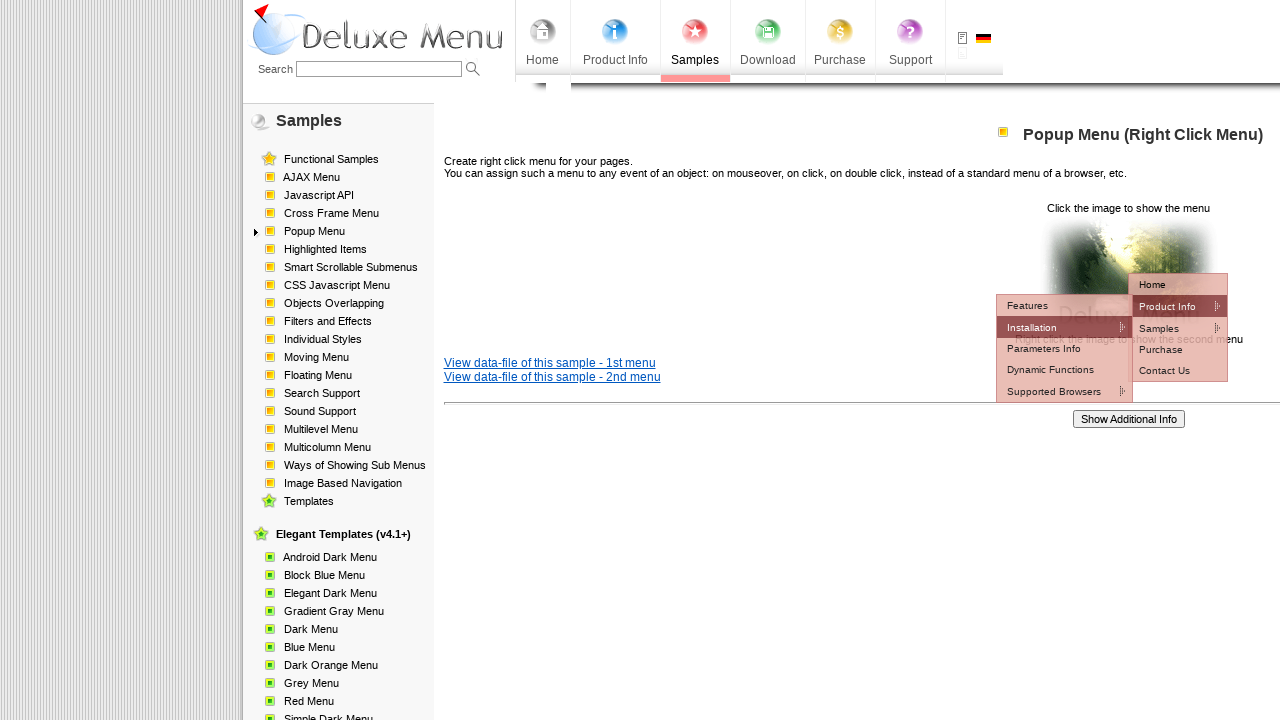

Hovered over third menu item to open nested submenu at (1178, 348) on xpath=//*[@id='dm2m3i1tdT']
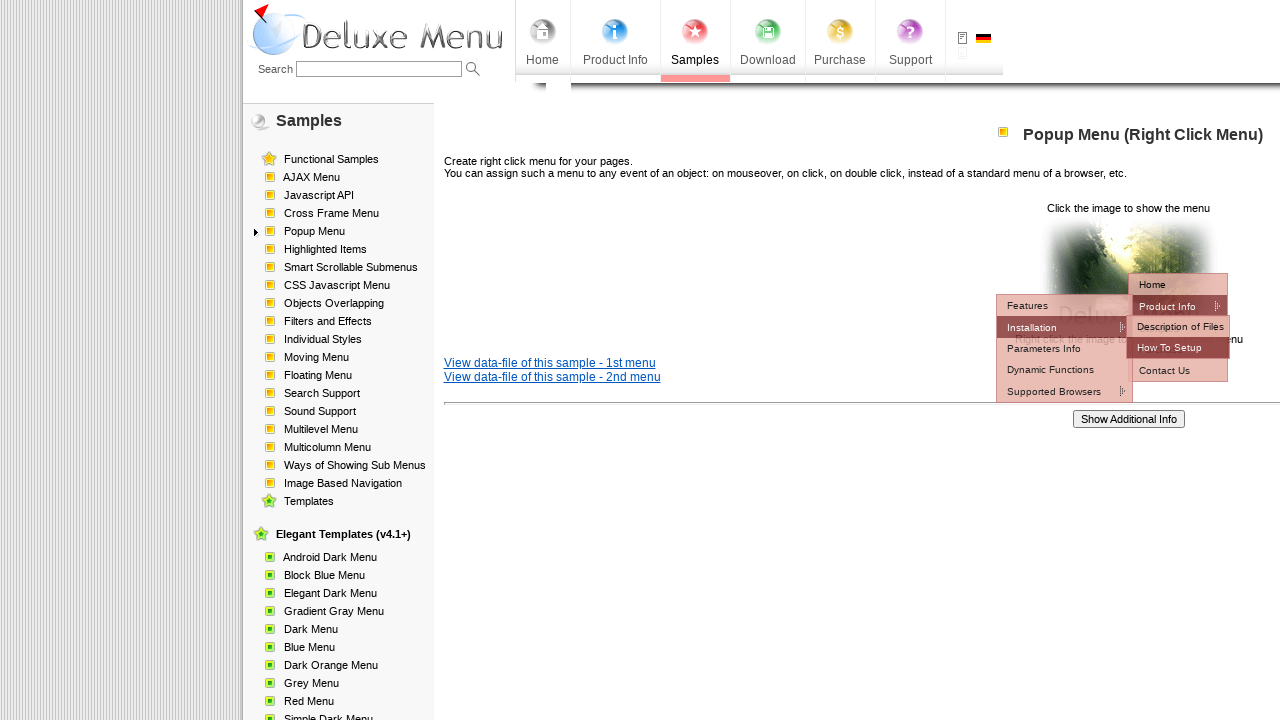

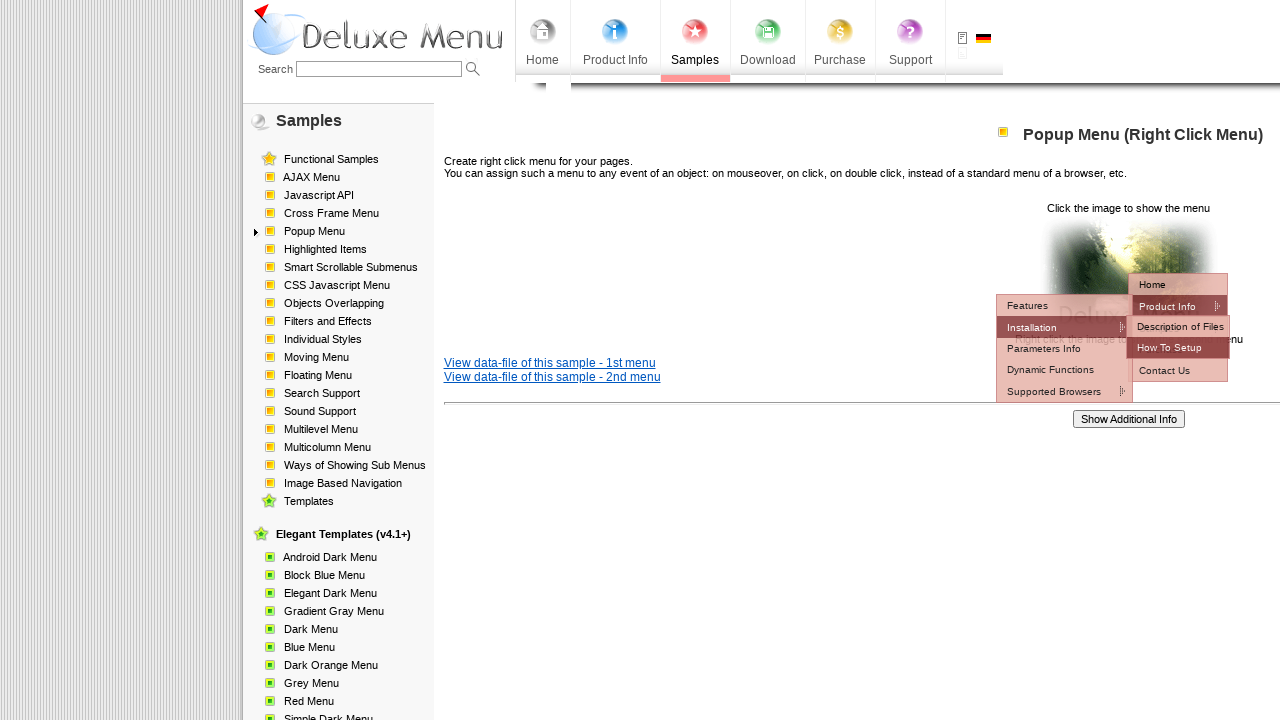